Tests clicking a blue primary button on the UI Testing Playground class attribute page to verify button interaction with CSS class selectors.

Starting URL: http://uitestingplayground.com/classattr

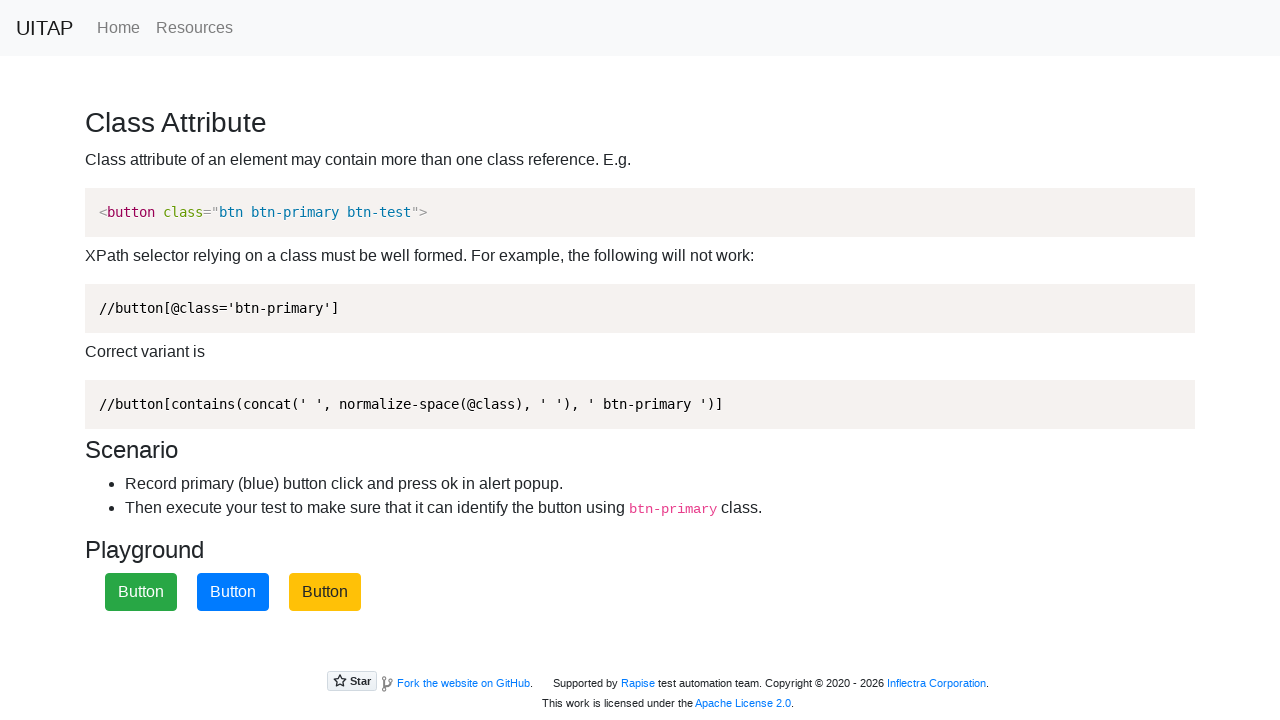

Navigated to UI Testing Playground class attribute page
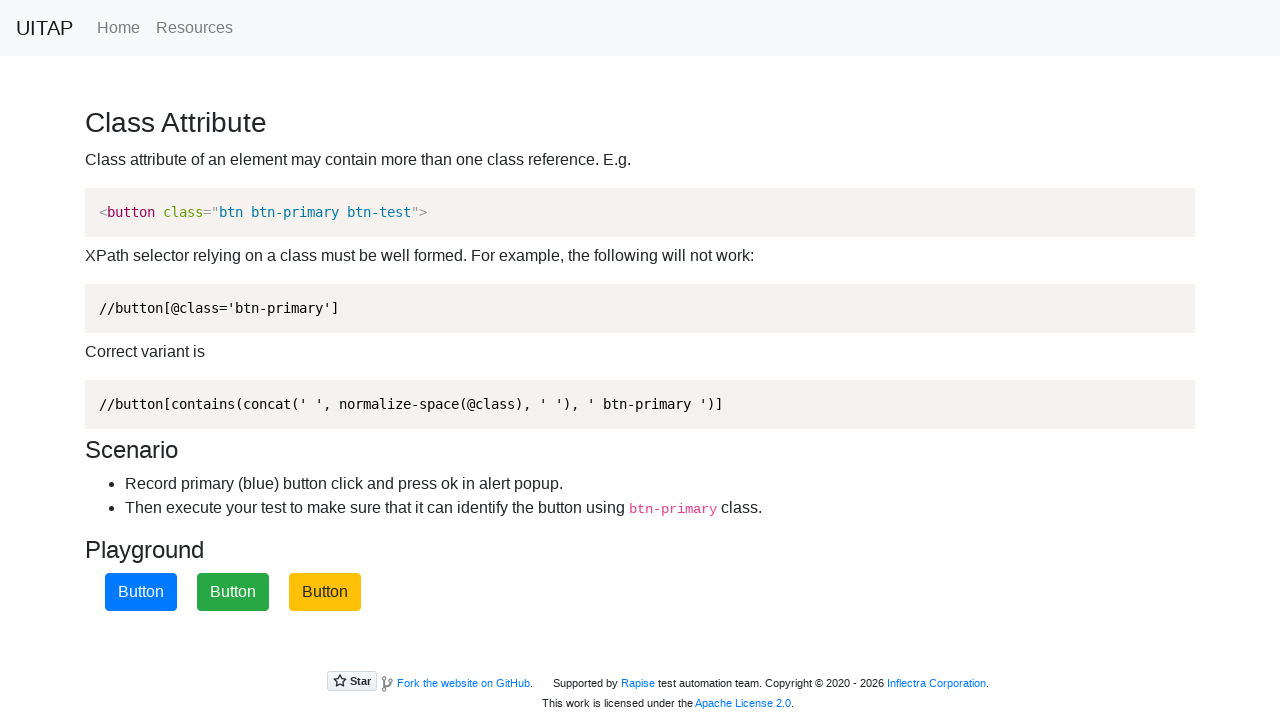

Clicked blue primary button using CSS class selector at (141, 592) on .btn.btn-primary
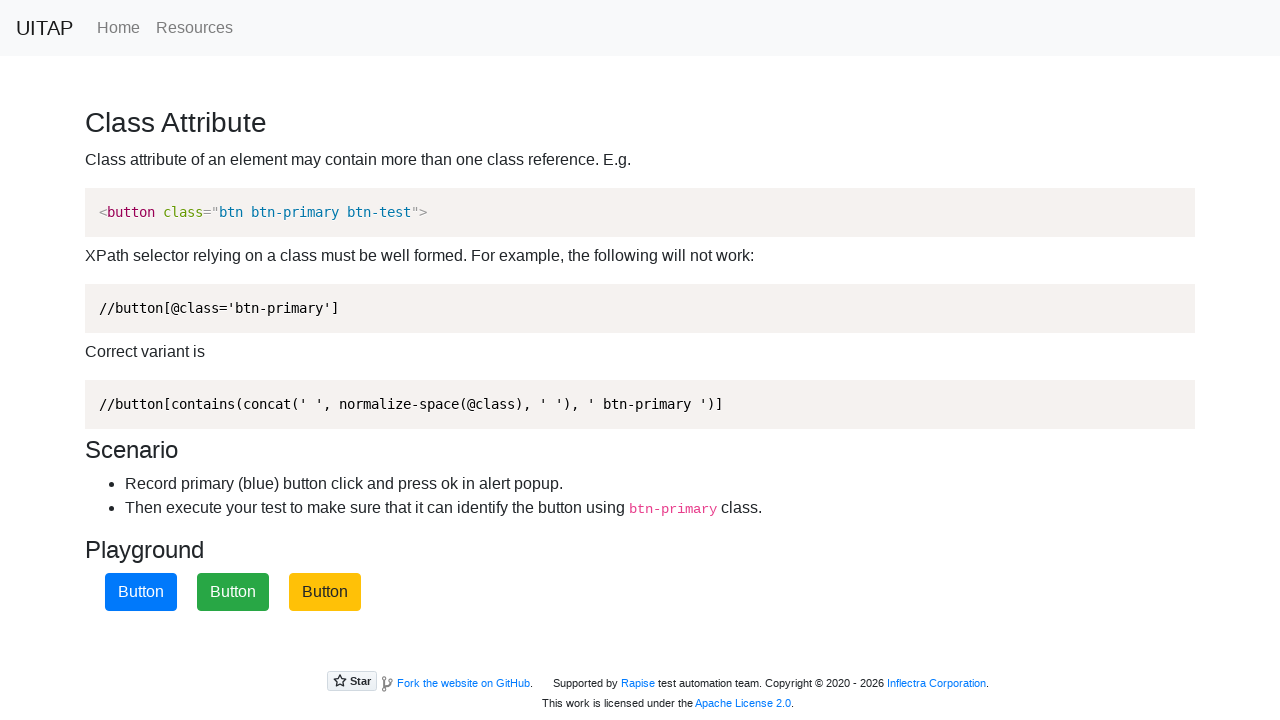

Waited 1 second for button interaction result
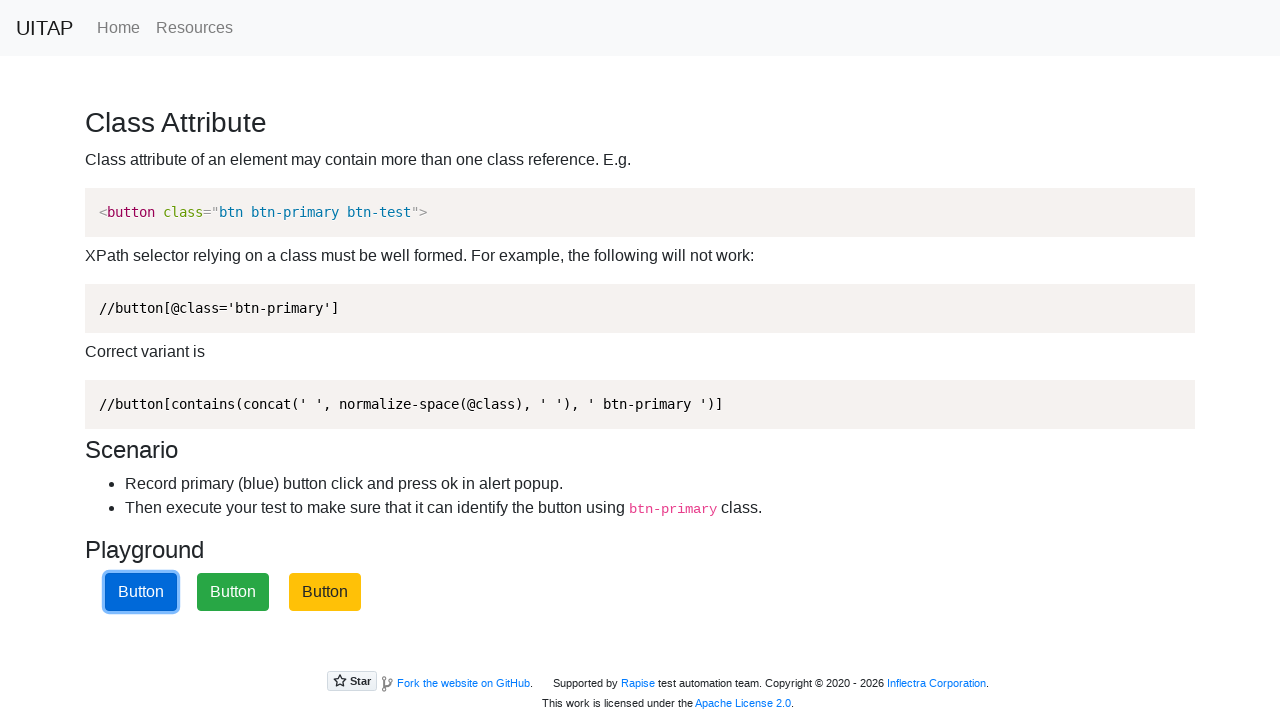

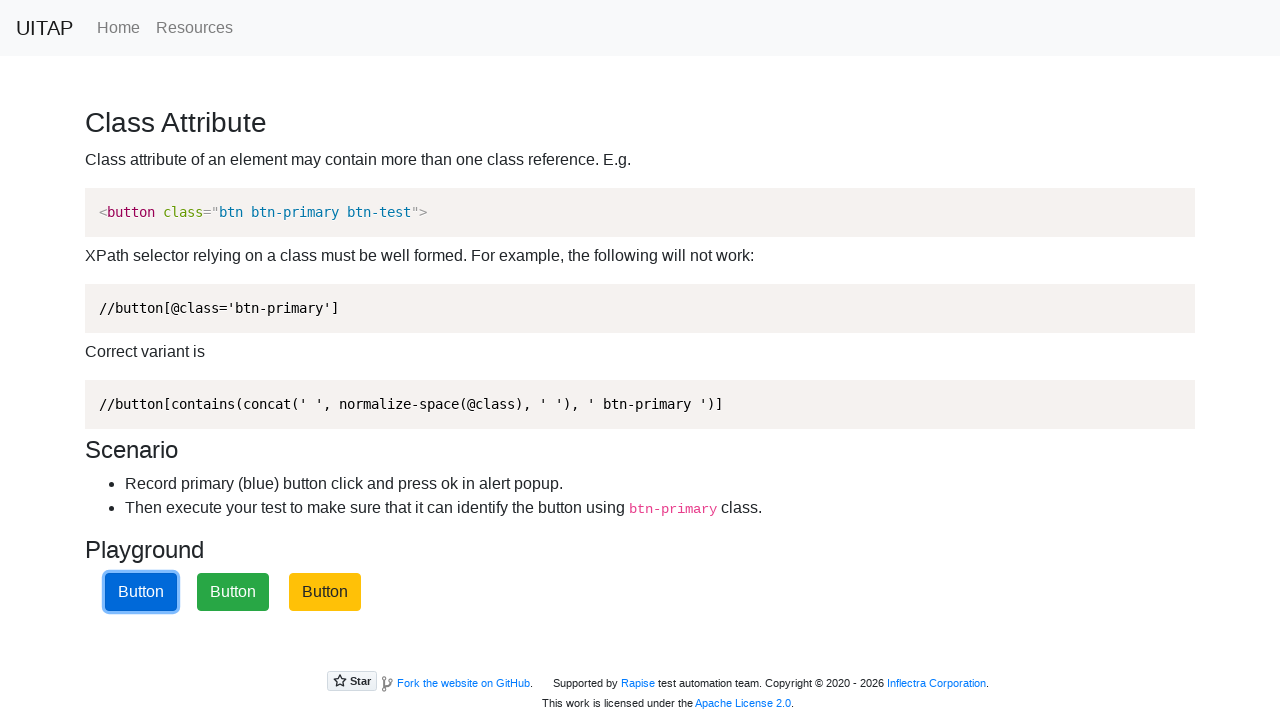